Tests that pressing Tab moves focus away from the textarea

Starting URL: https://codebeautify.org/html-textarea-generator

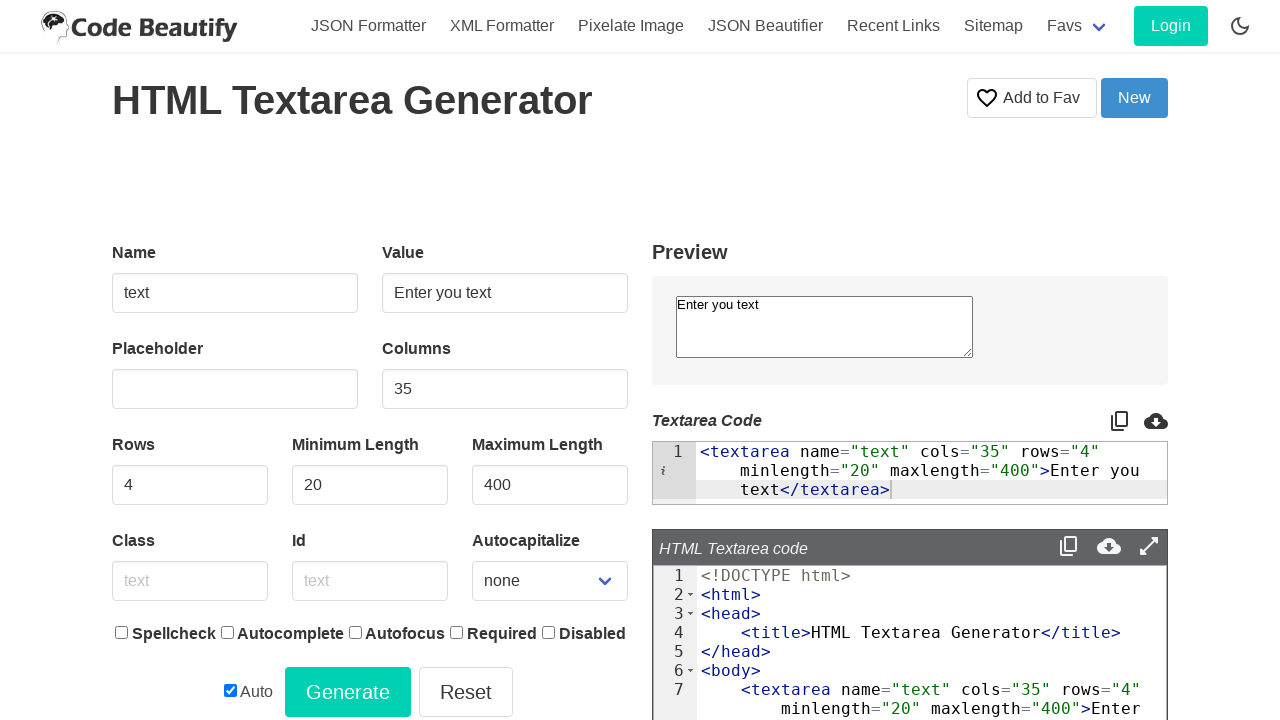

Clicked textarea to focus it at (824, 326) on textarea[name='text']
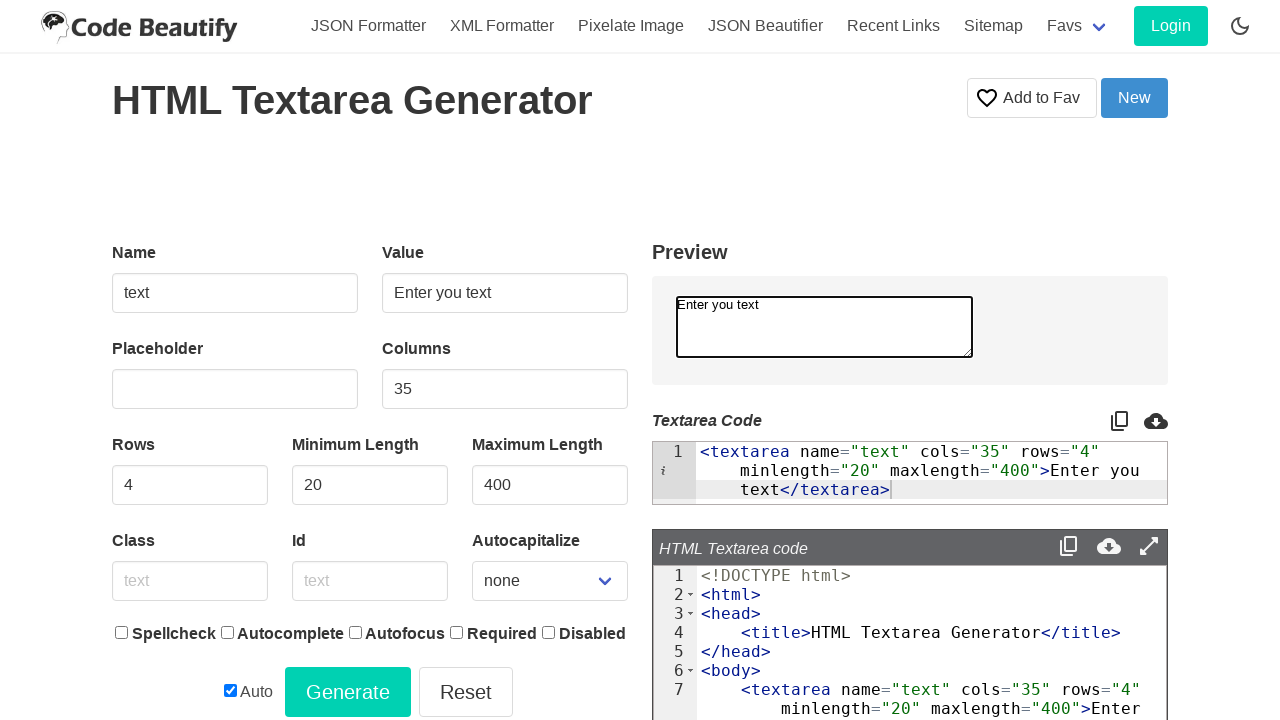

Pressed Tab key to move focus away from textarea on textarea[name='text']
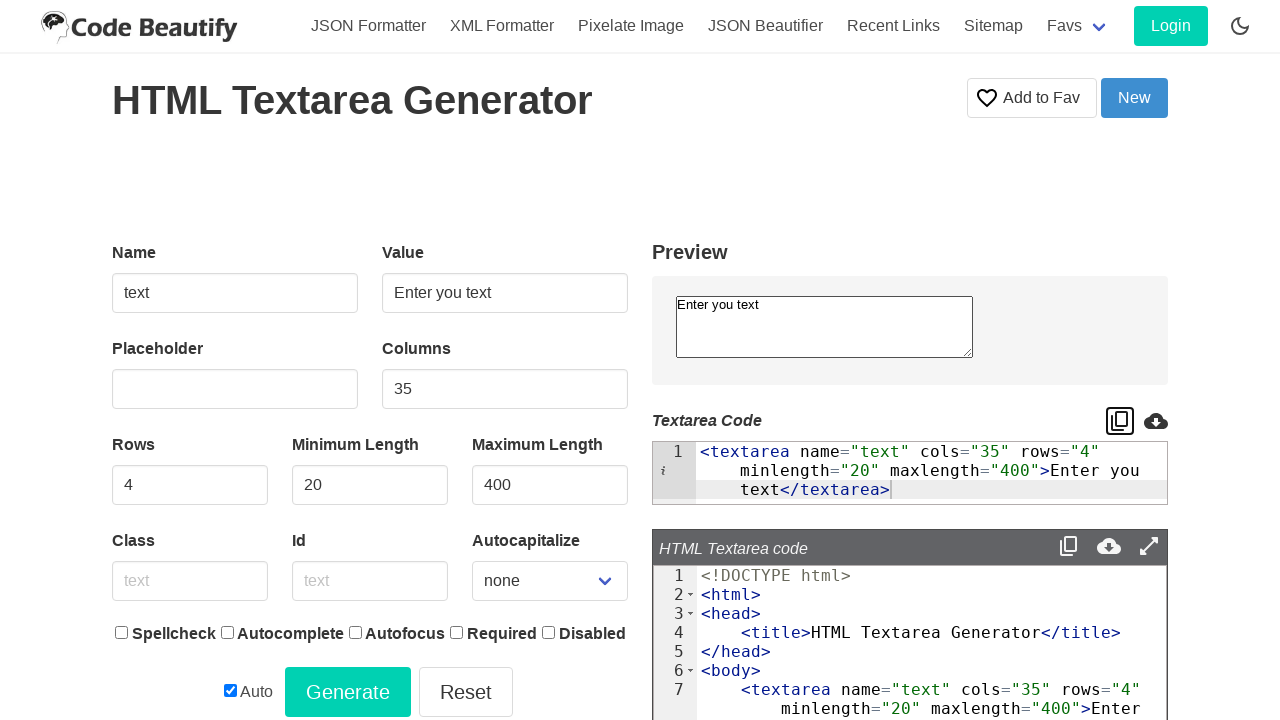

Evaluated that textarea is no longer the active element
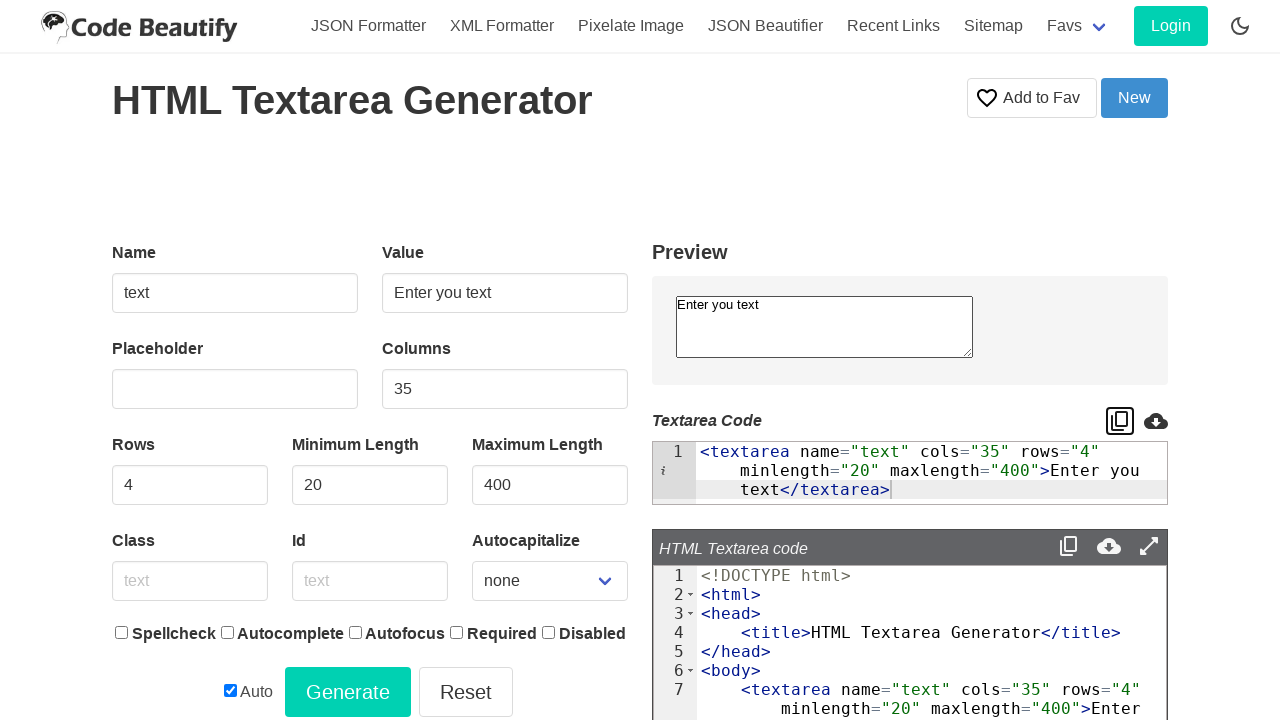

Verified textarea lost focus after pressing Tab
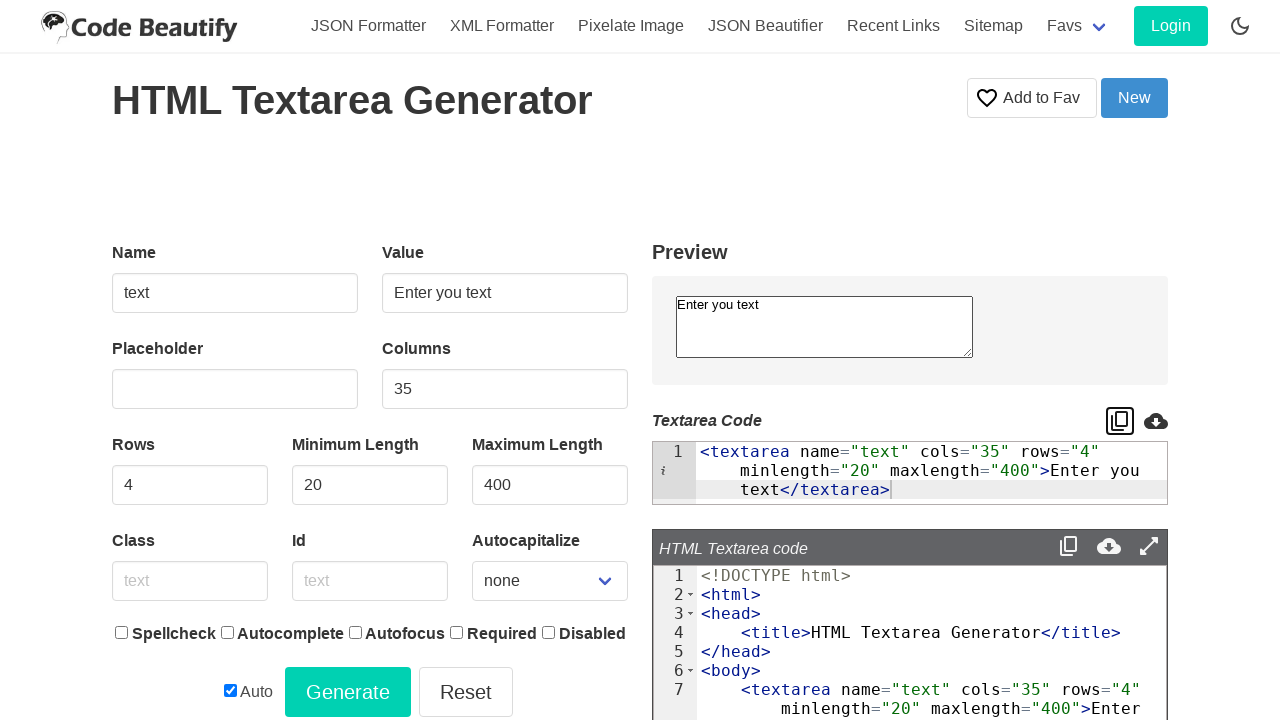

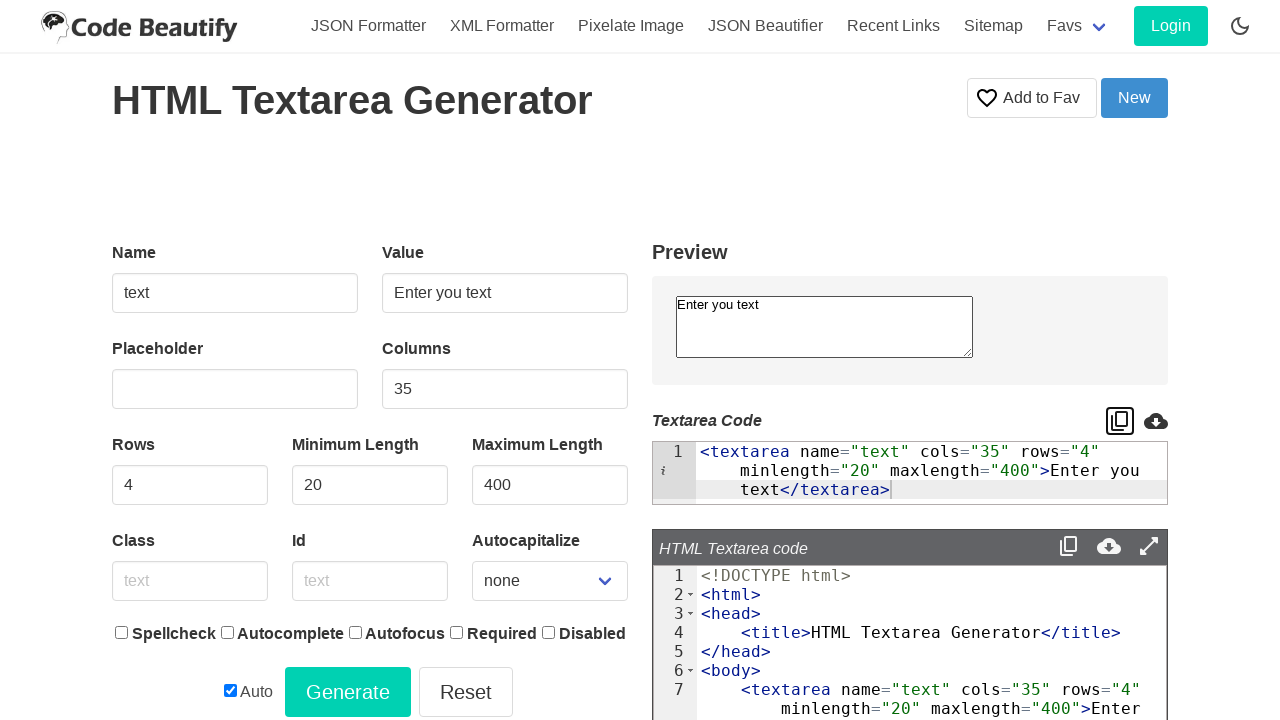